Tests a signup form by filling in first name, last name, and email fields, then submitting the form by clicking the sign up button.

Starting URL: https://secure-retreat-92358.herokuapp.com/

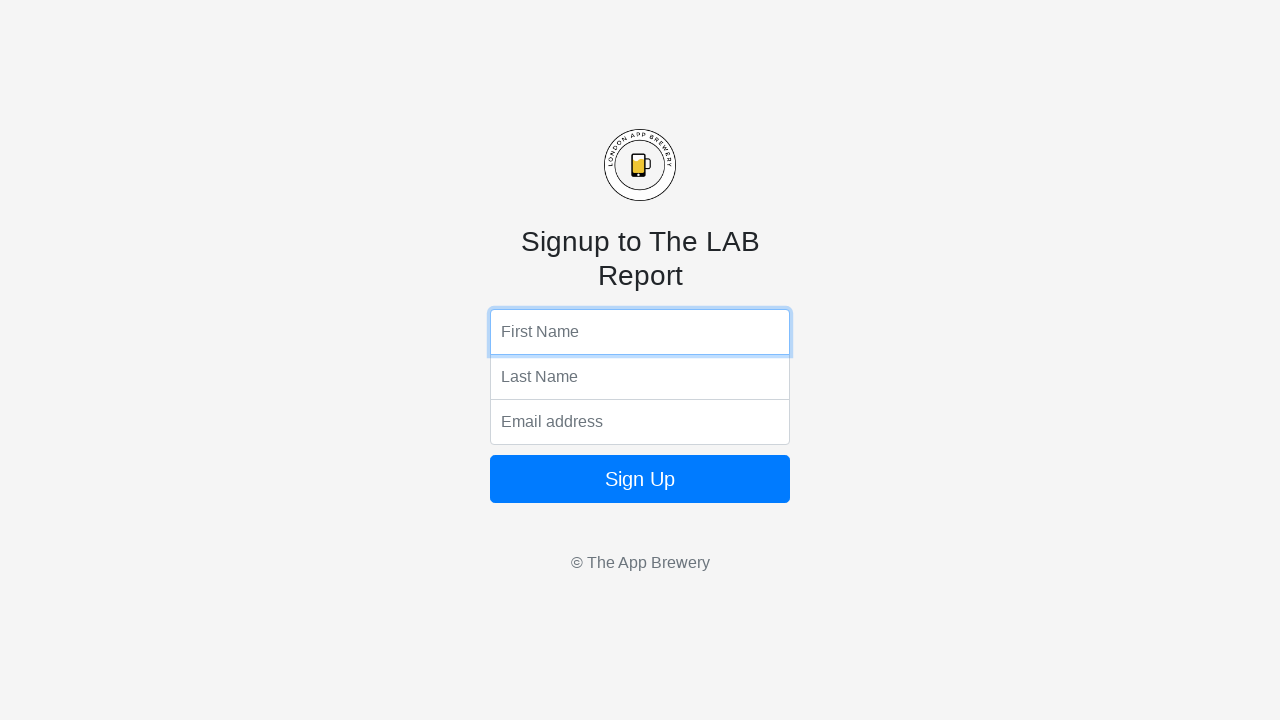

Filled first name field with 'Ima-Abasi' on input[name='fName']
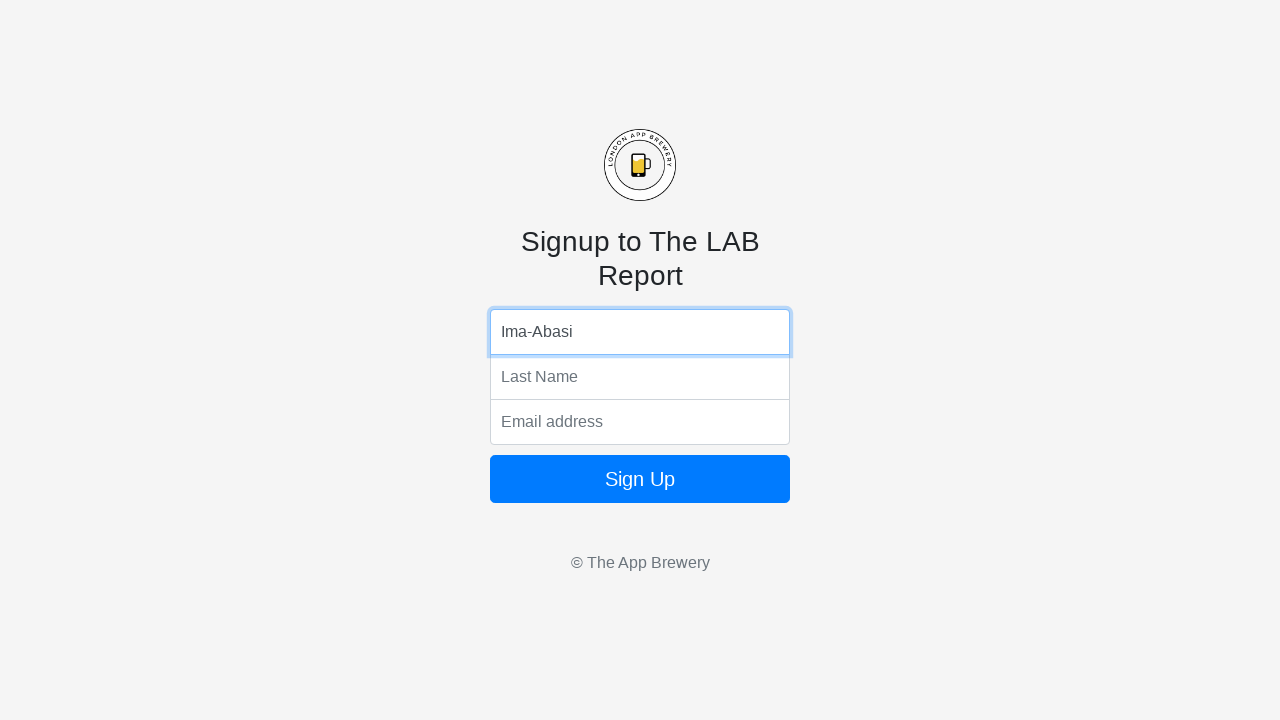

Filled last name field with 'Ekanem' on input[name='lName']
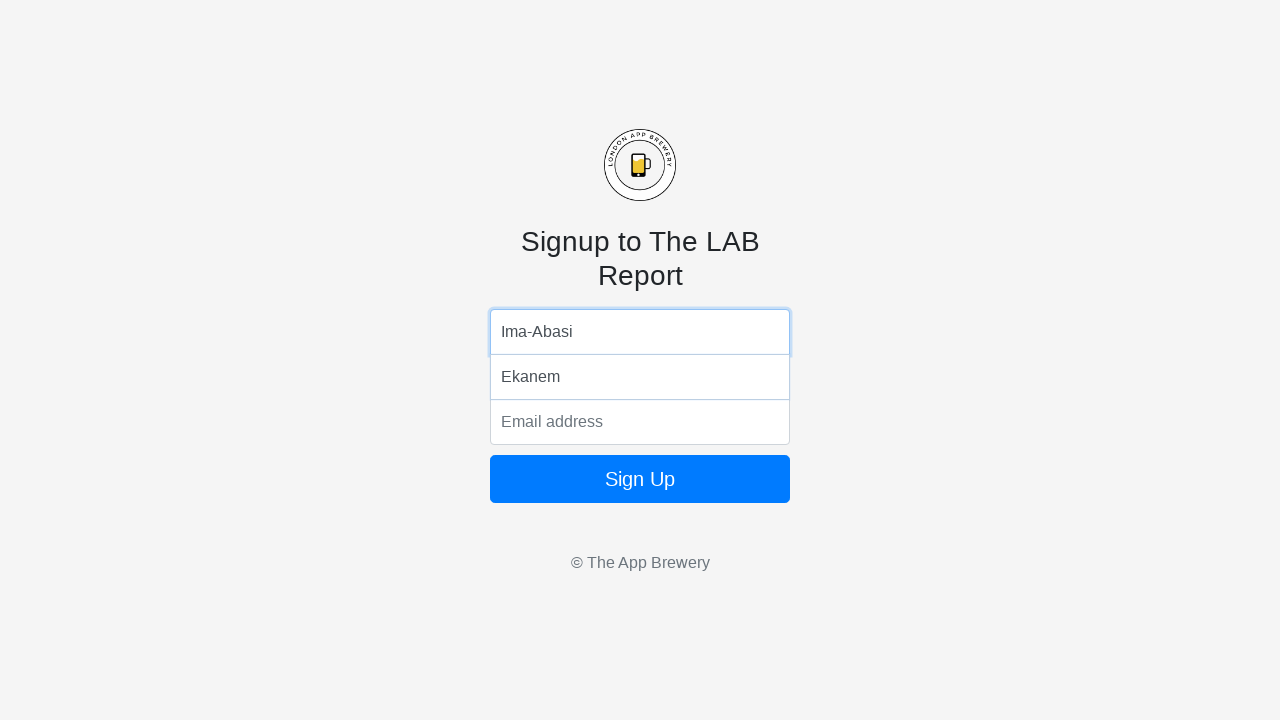

Filled email field with 'mymail@yahoo.com' on input[name='email']
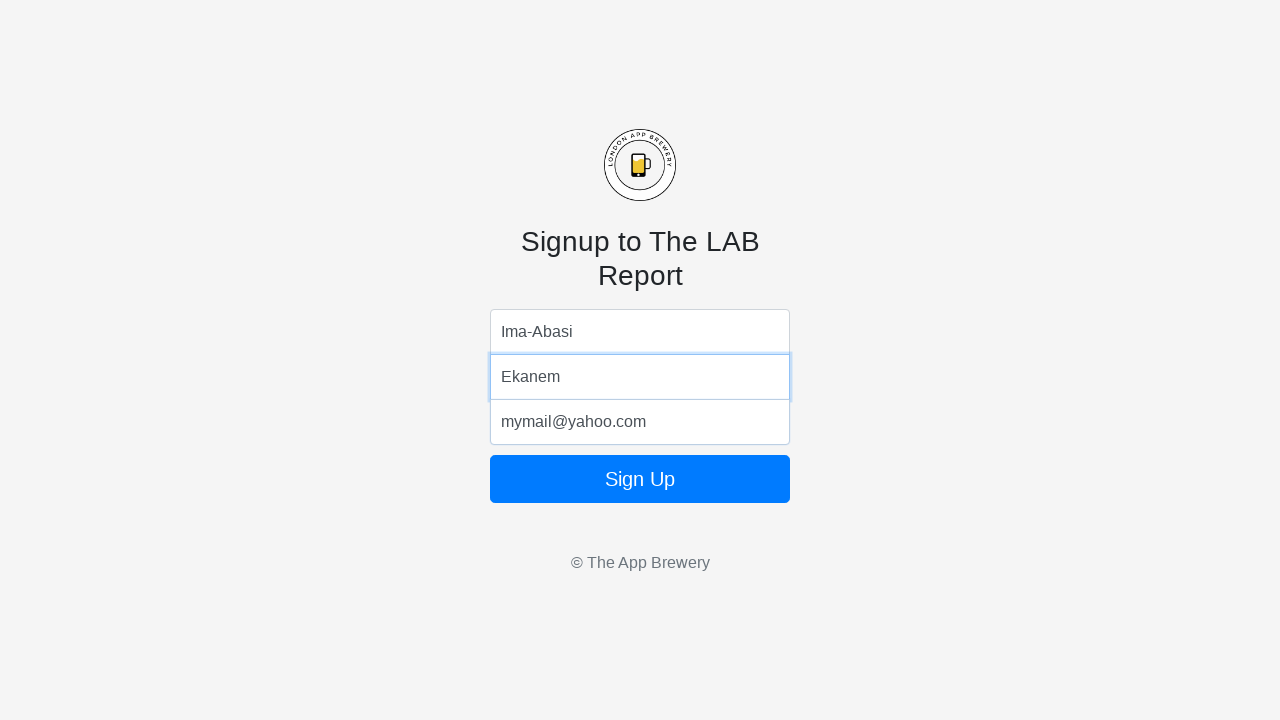

Clicked the sign up button to submit the form at (640, 479) on .btn.btn-lg.btn-primary.btn-block
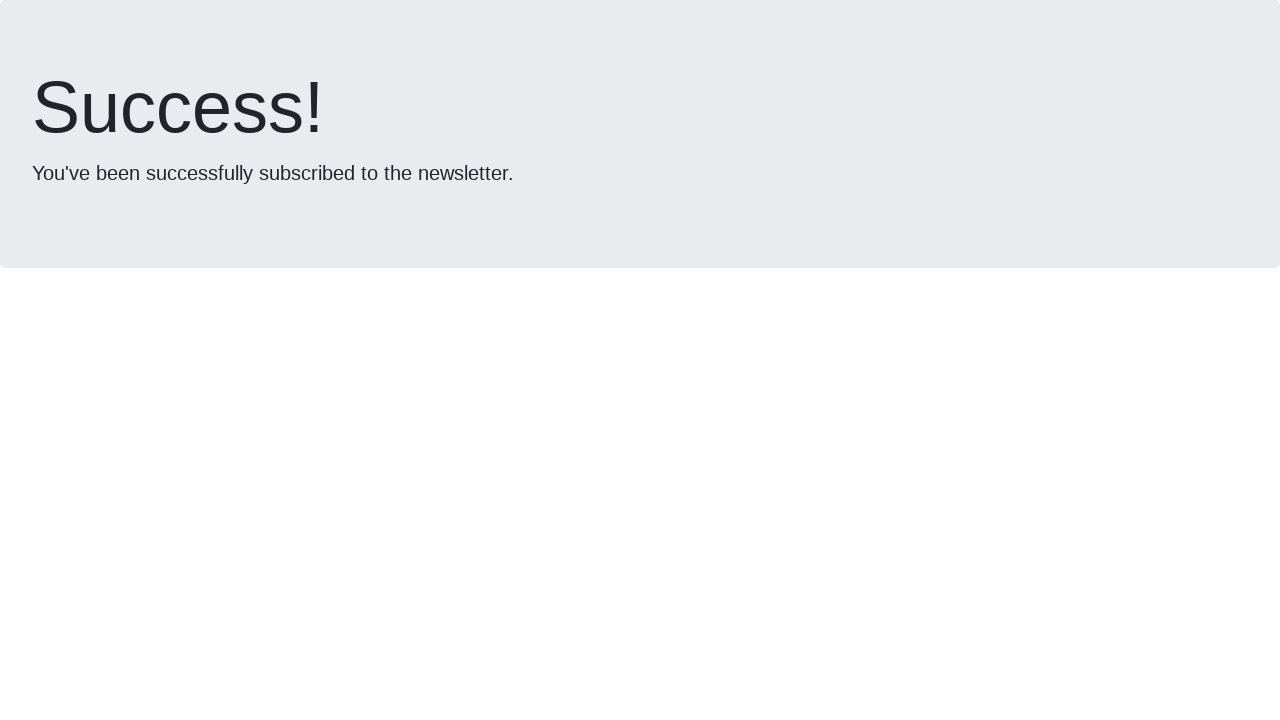

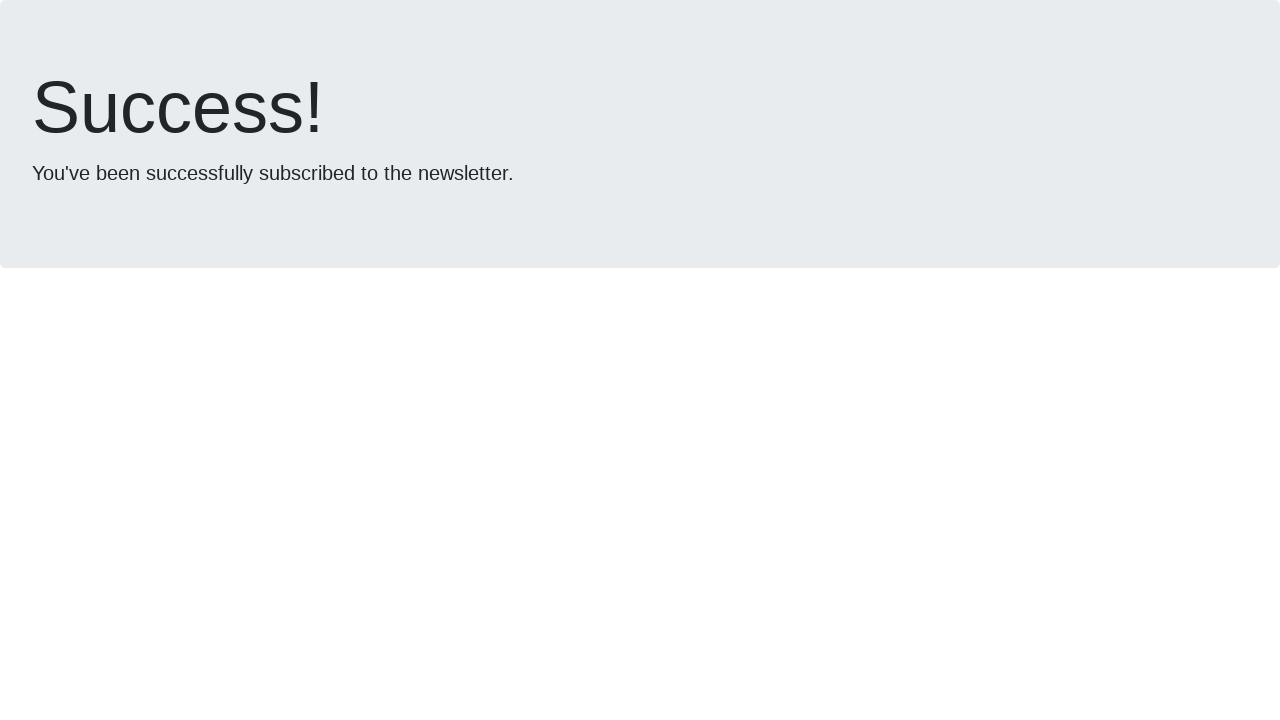